Tests iframe interaction on W3Schools tryit editor by switching to an iframe and clicking a button to display date/time

Starting URL: https://www.w3schools.com/js/tryit.asp?filename=tryjs_myfirst

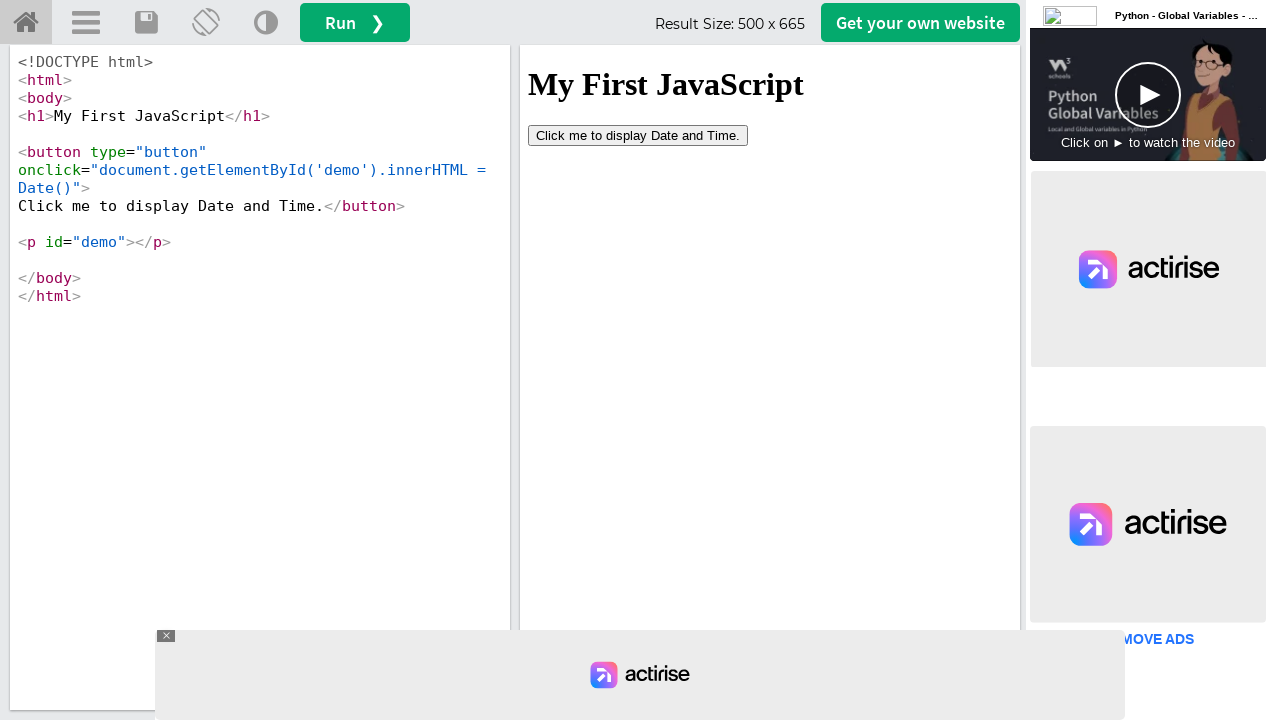

Located iframe with ID 'iframeResult' containing the try-it editor result
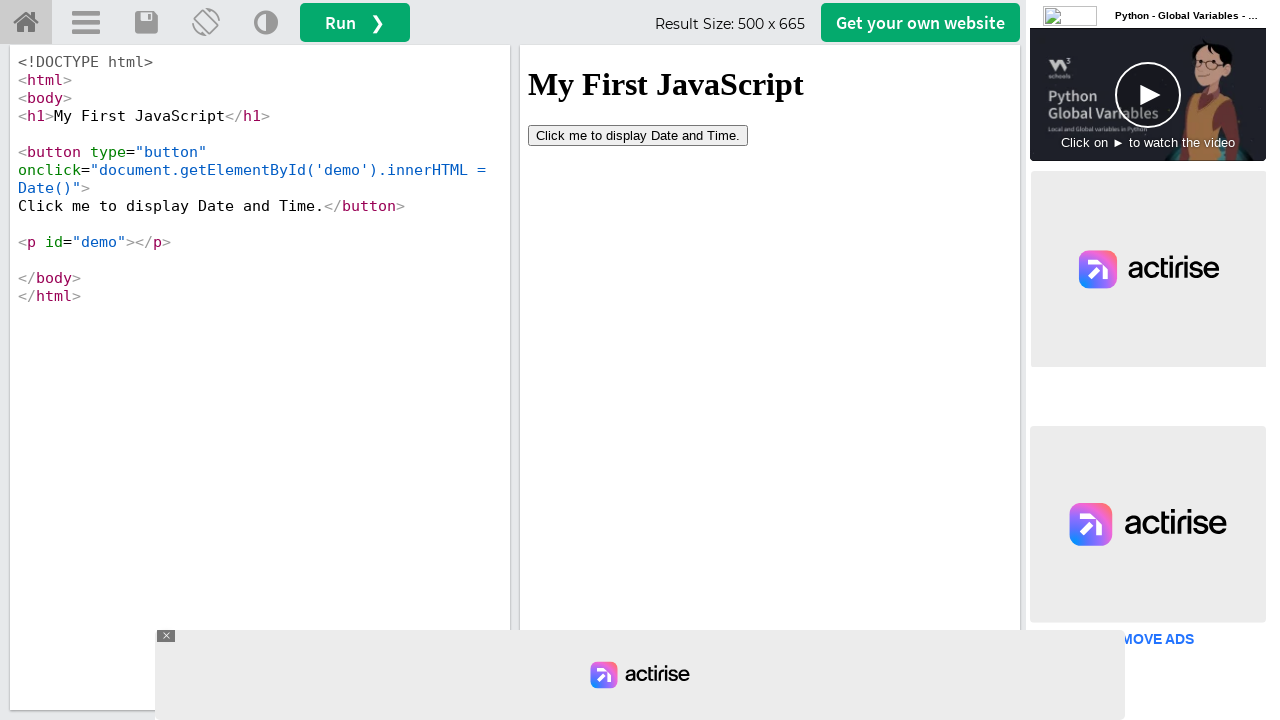

Clicked 'Click me to display' button inside the iframe to show date/time at (638, 135) on #iframeResult >> internal:control=enter-frame >> button:has-text('Click me to di
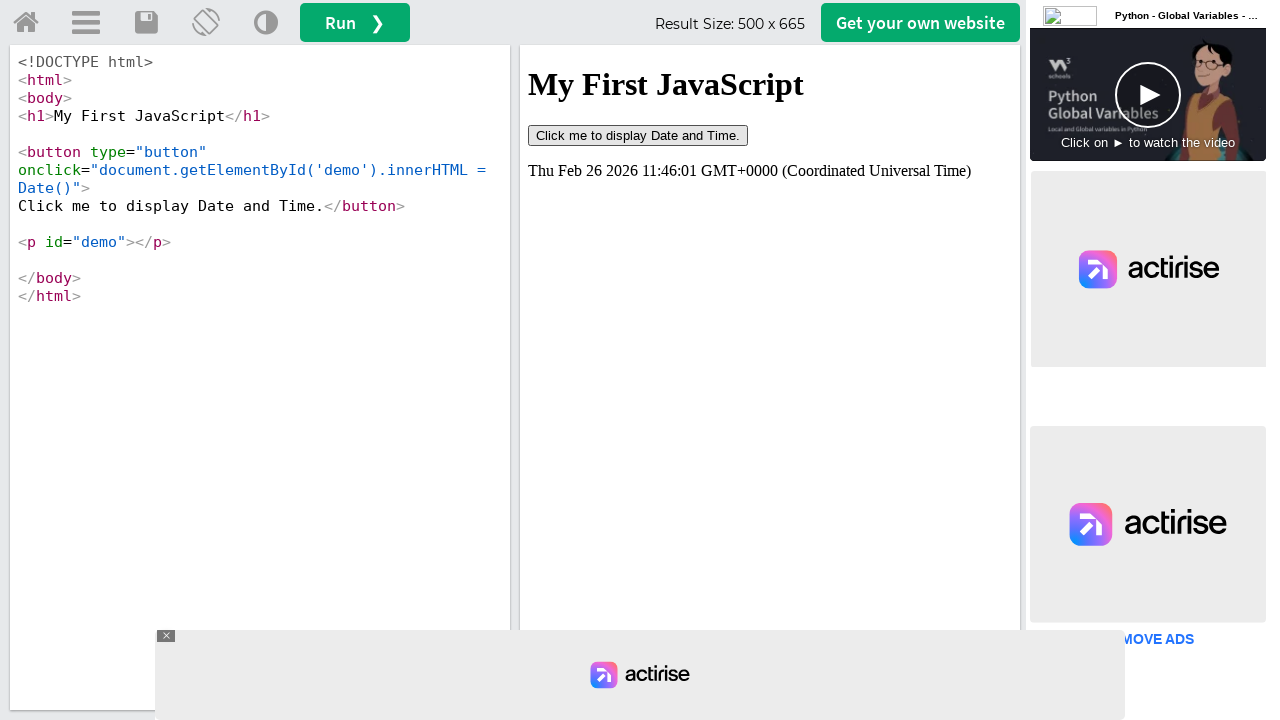

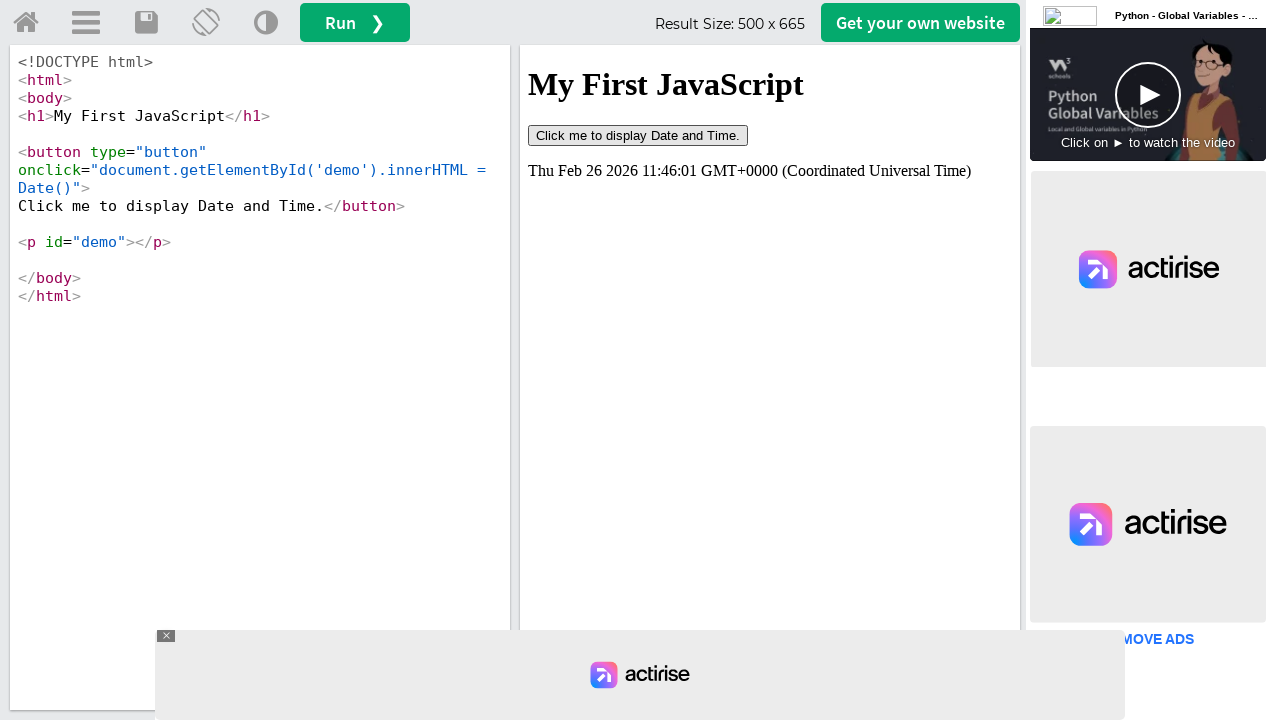